Navigates to a vegetable shopping practice site and adds specific items (Cucumber, Brocolli, Beetroot) to the cart by finding matching product names and clicking their Add to Cart buttons.

Starting URL: https://rahulshettyacademy.com/seleniumPractise/

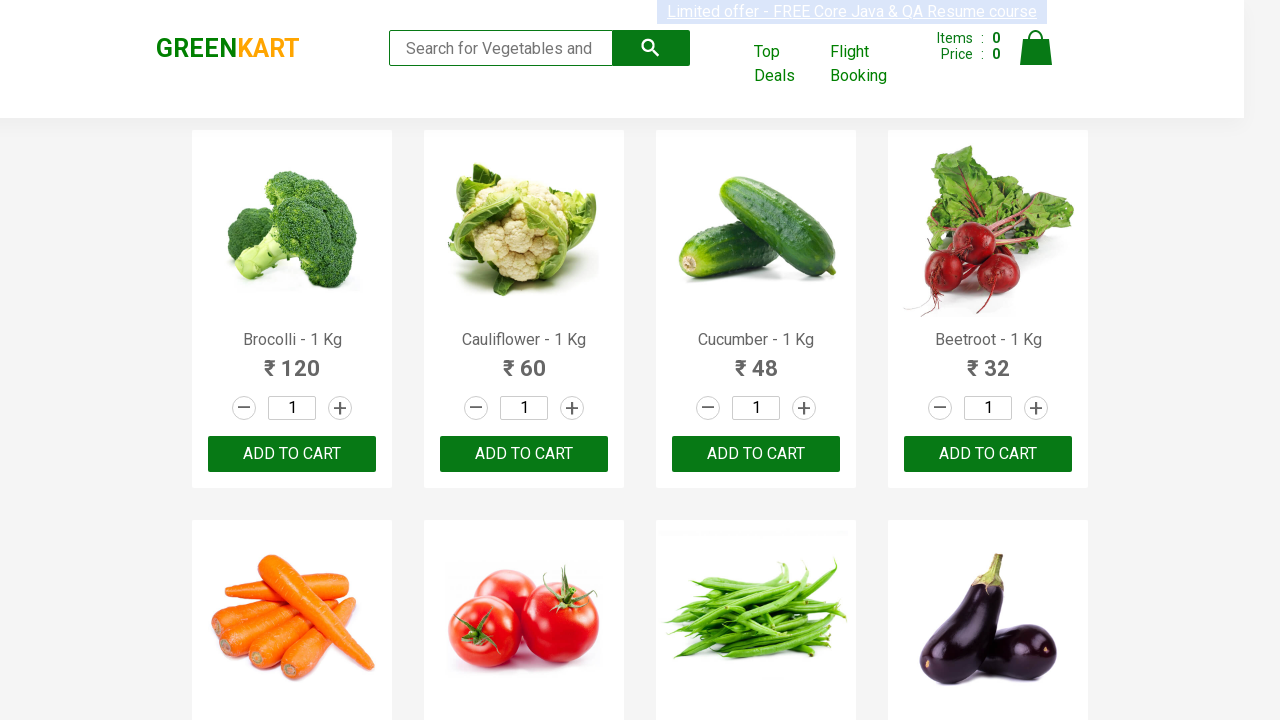

Waited for product names to load on the page
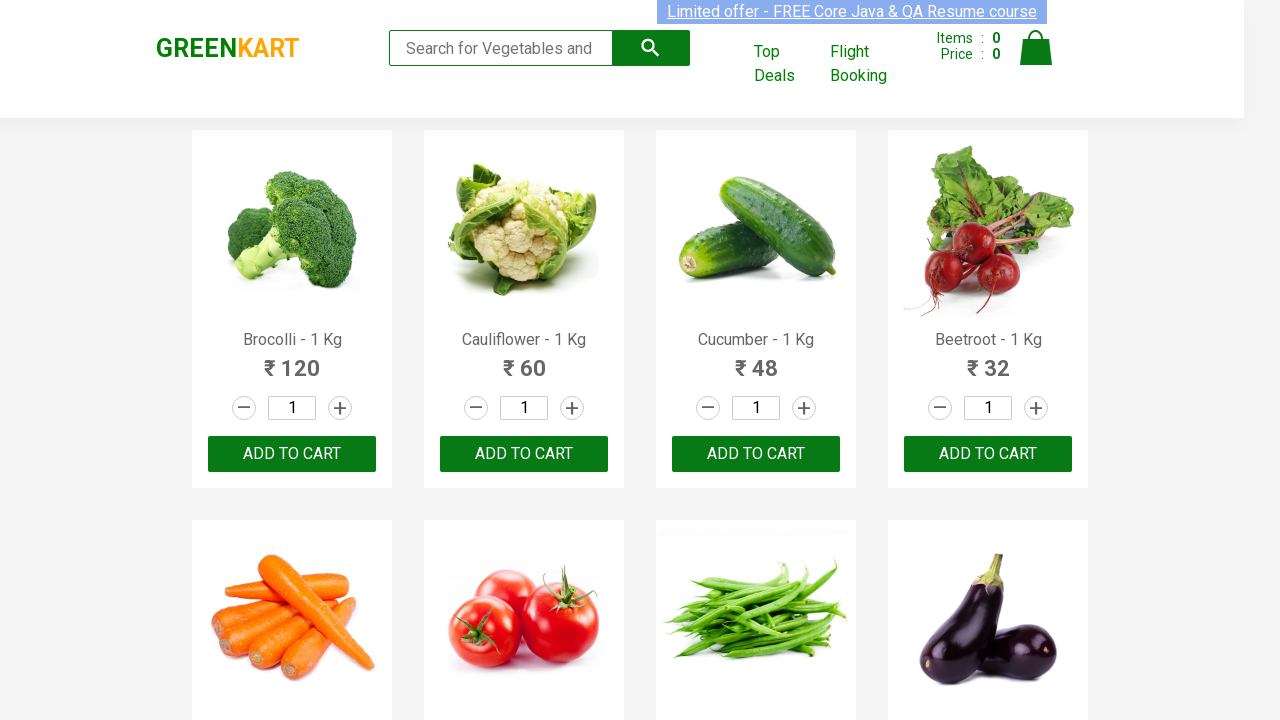

Retrieved all product elements from the page
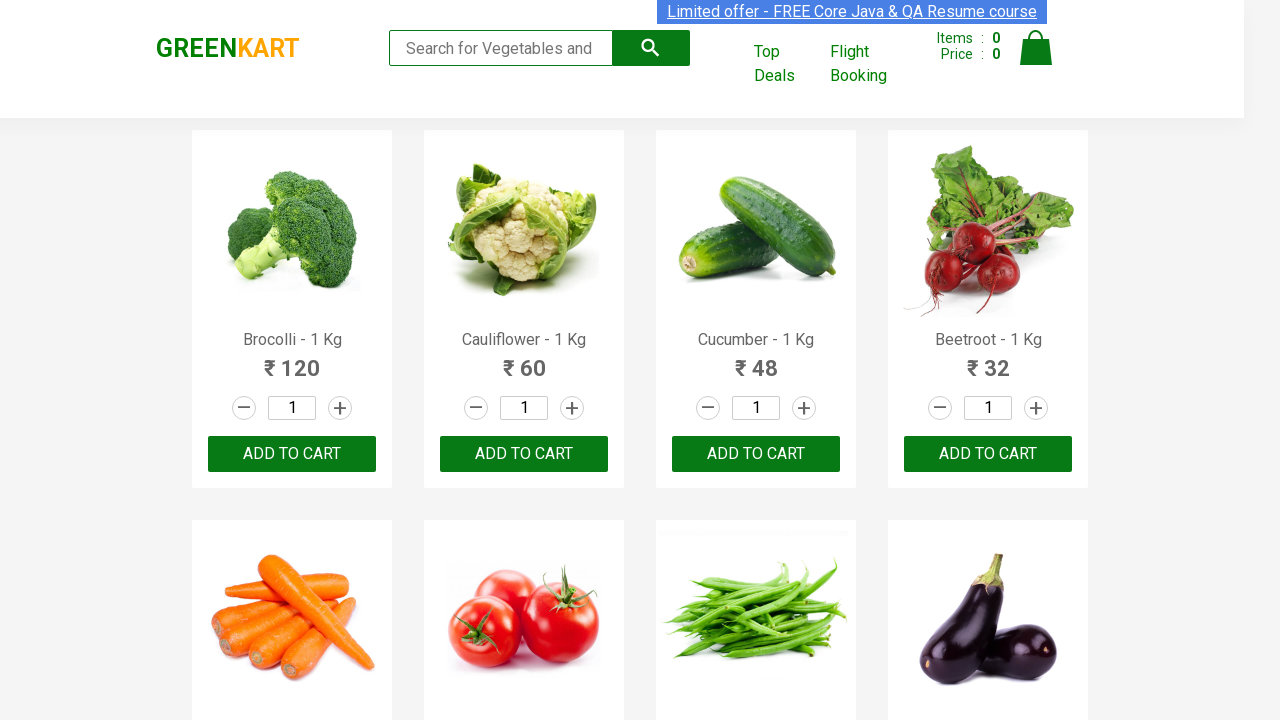

Added 'Brocolli' to cart (item 1 of 3) at (292, 454) on xpath=//div[@class='product-action']/button >> nth=0
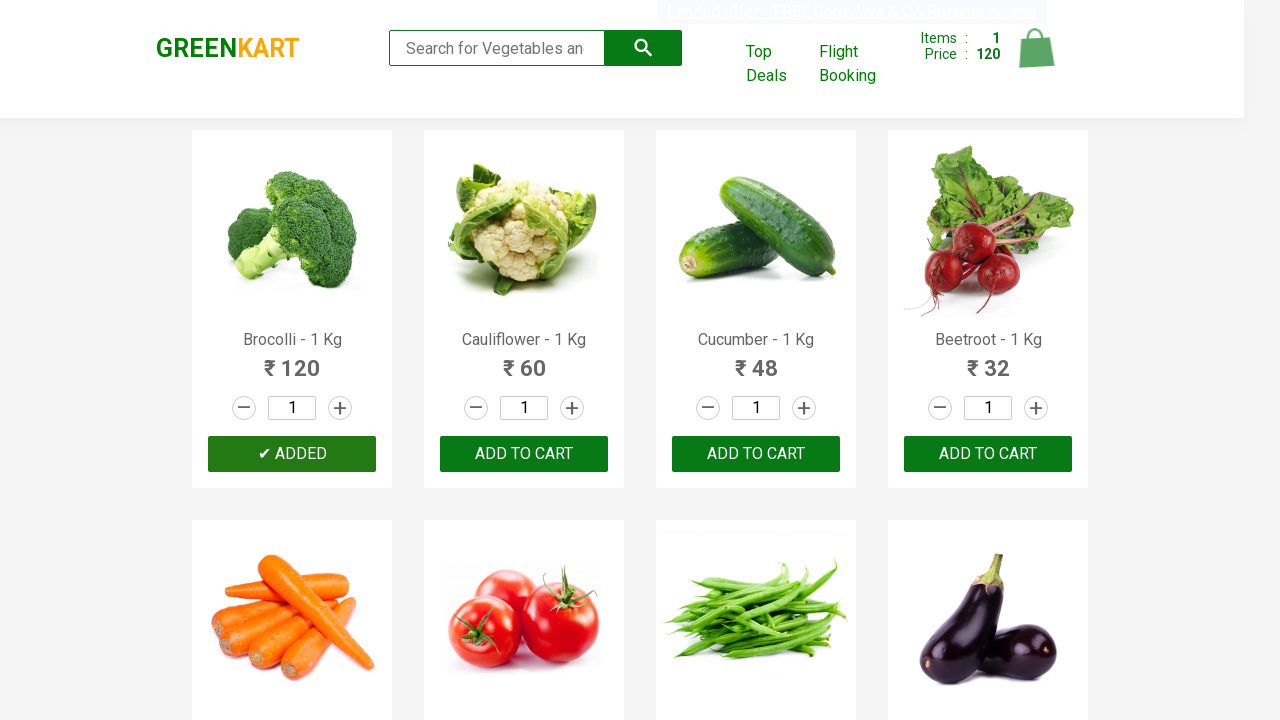

Added 'Cucumber' to cart (item 2 of 3) at (756, 454) on xpath=//div[@class='product-action']/button >> nth=2
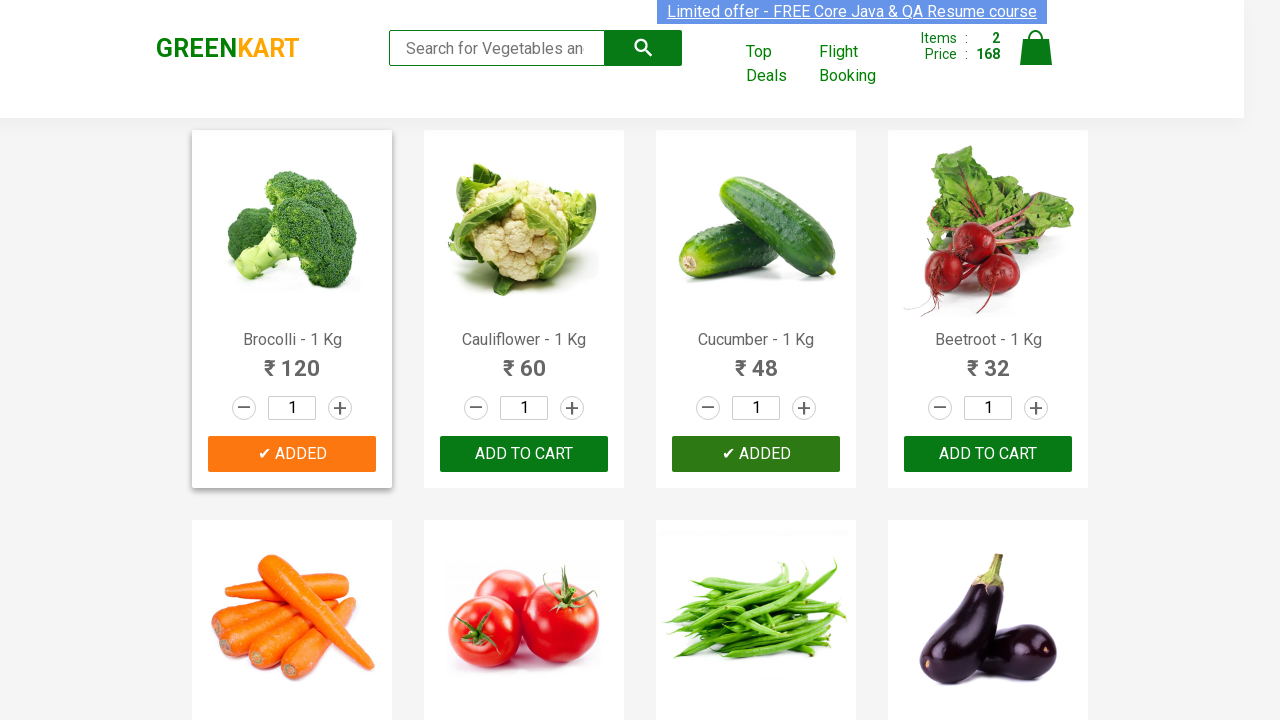

Added 'Beetroot' to cart (item 3 of 3) at (988, 454) on xpath=//div[@class='product-action']/button >> nth=3
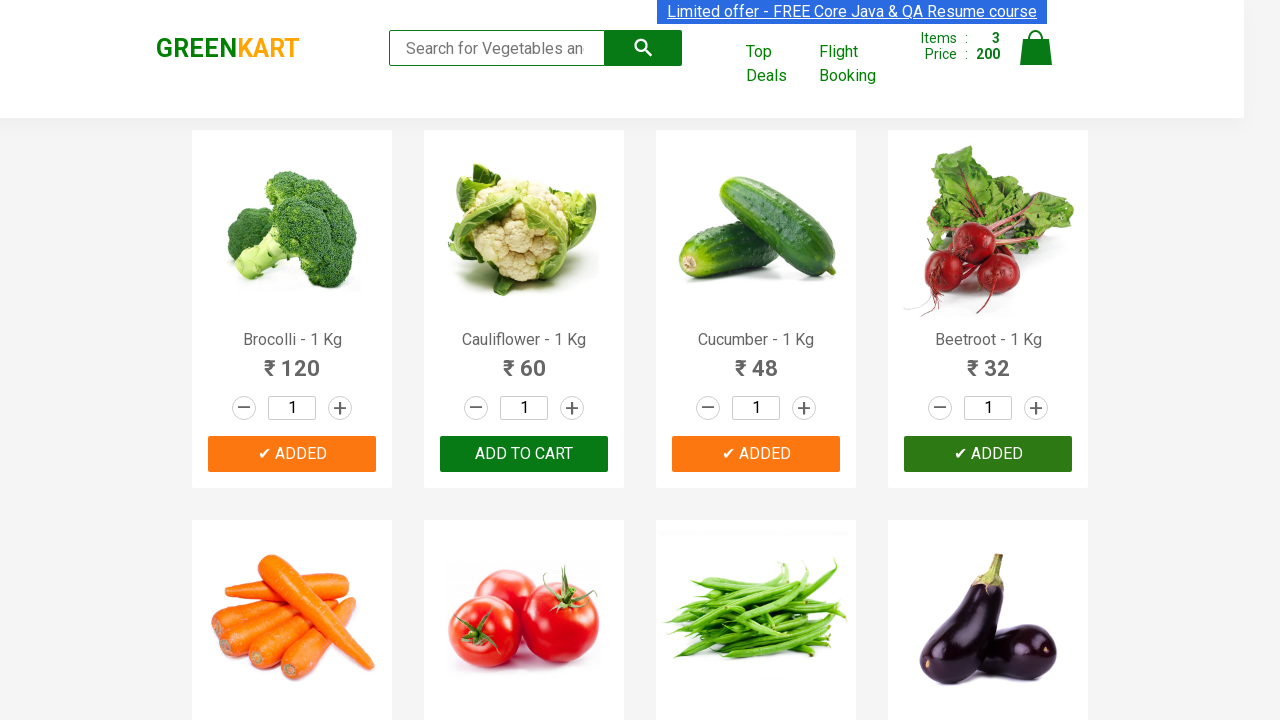

Waited for cart to update after adding all items
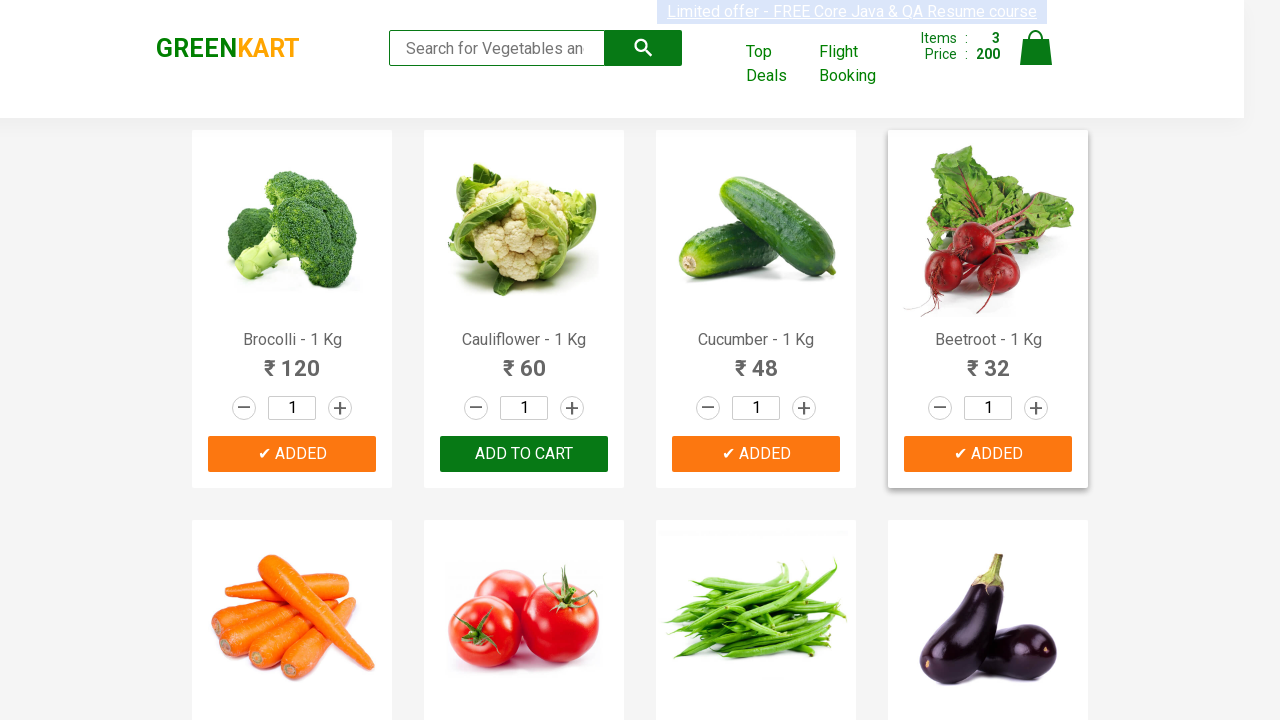

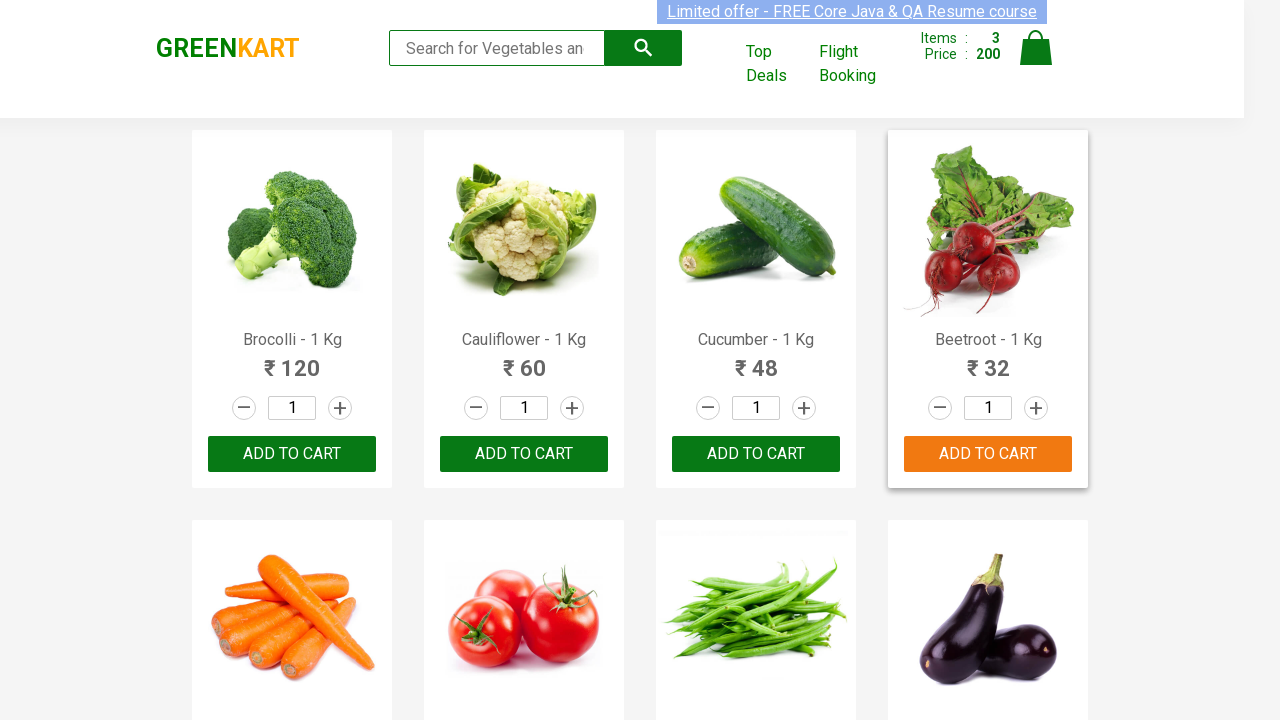